Checks if elements are visible in the viewport on the WebdriverIO homepage

Starting URL: https://webdriver.io

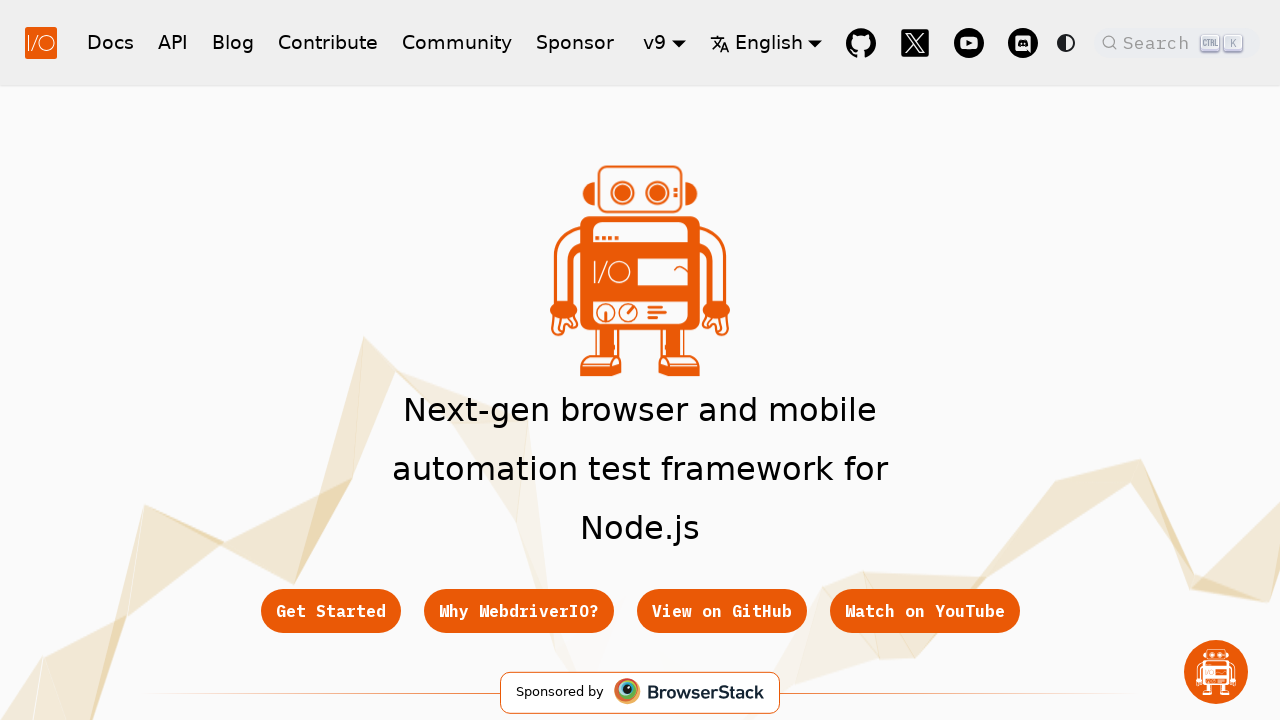

Waited for 'Getting Started' button to be visible in viewport
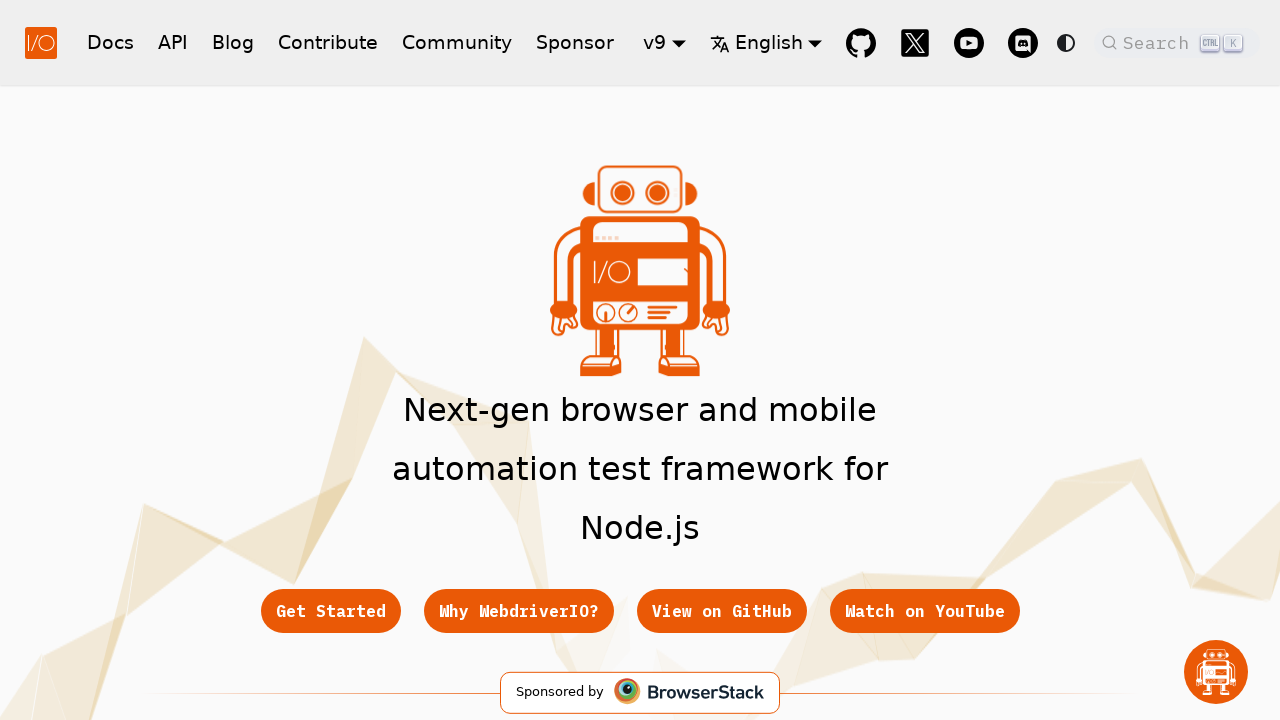

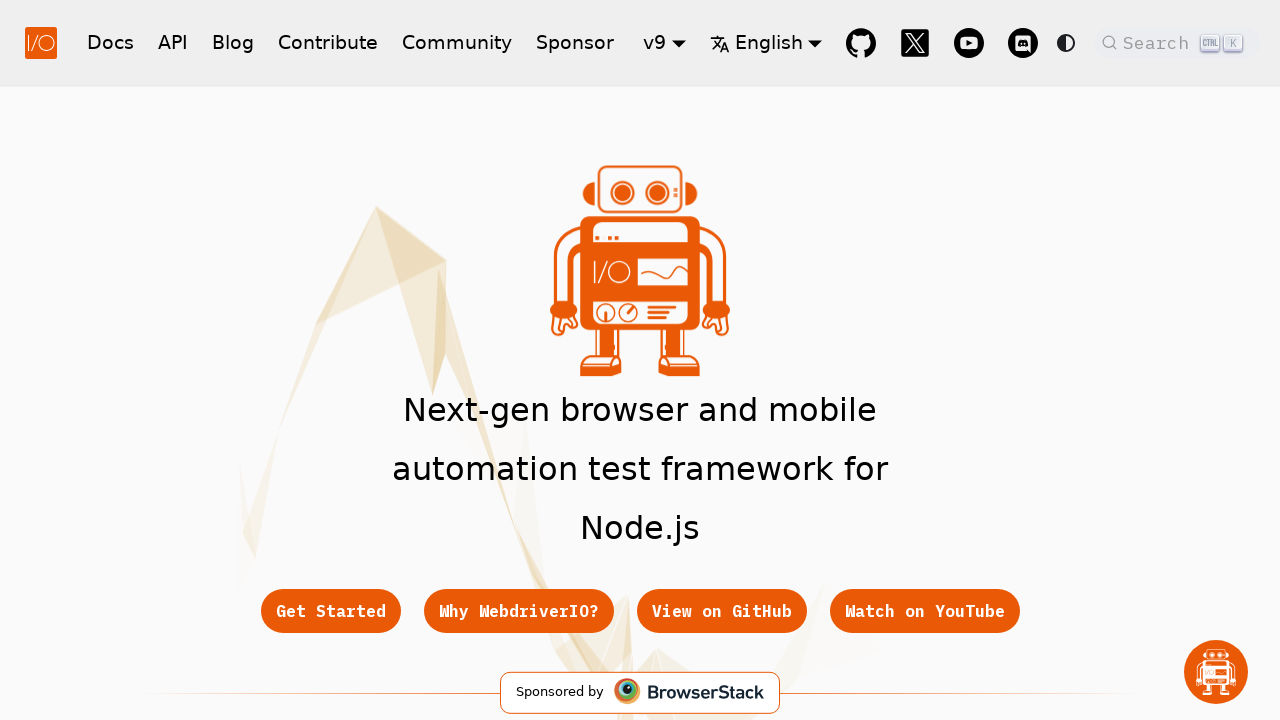